Tests multi-select dropdown functionality by selecting multiple options using different selection methods (visible text, index, value) and then deselecting one option.

Starting URL: https://training-support.net/webelements/selects

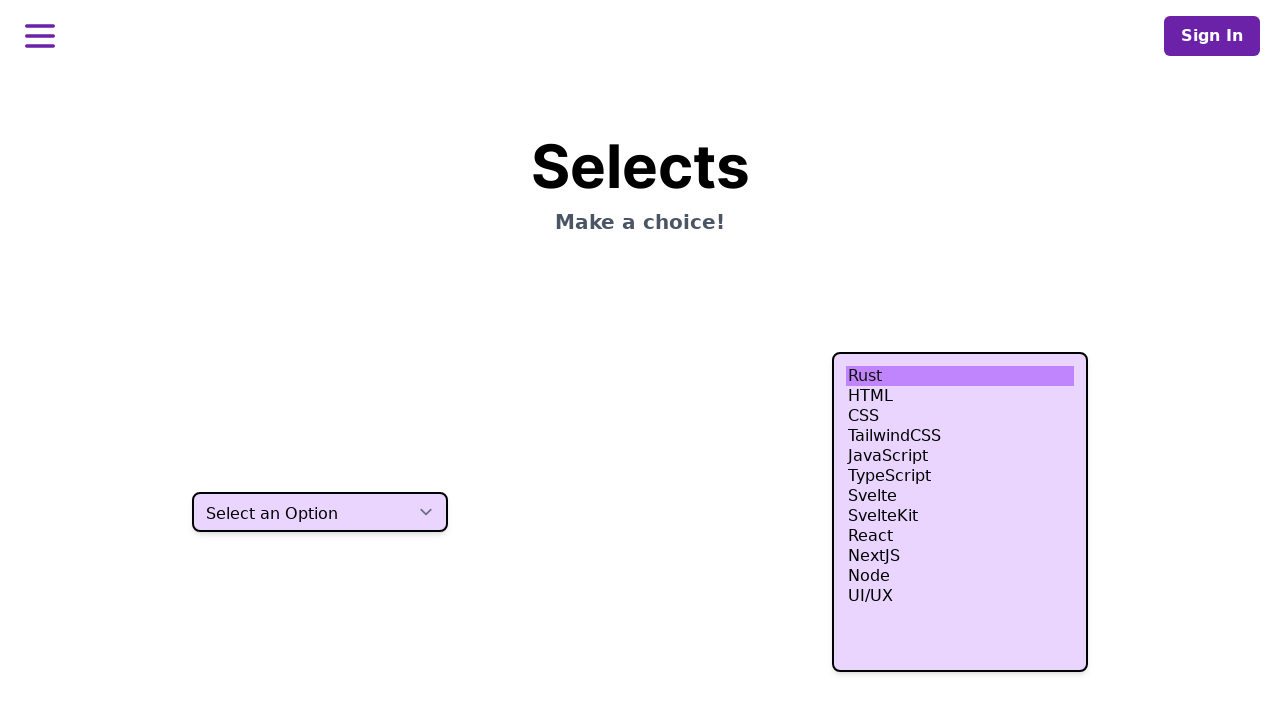

Located multi-select element using Rust option parent
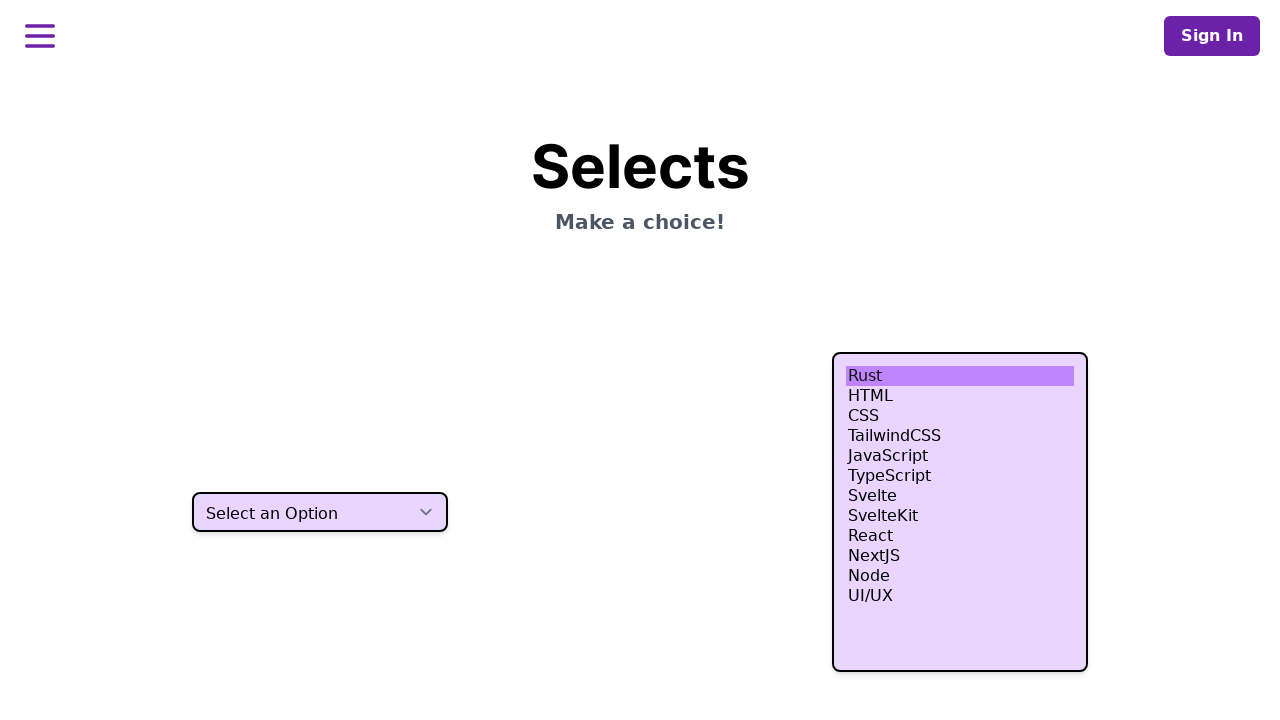

Selected 'Rust' option by visible text on xpath=//option[text()='Rust']/parent::select
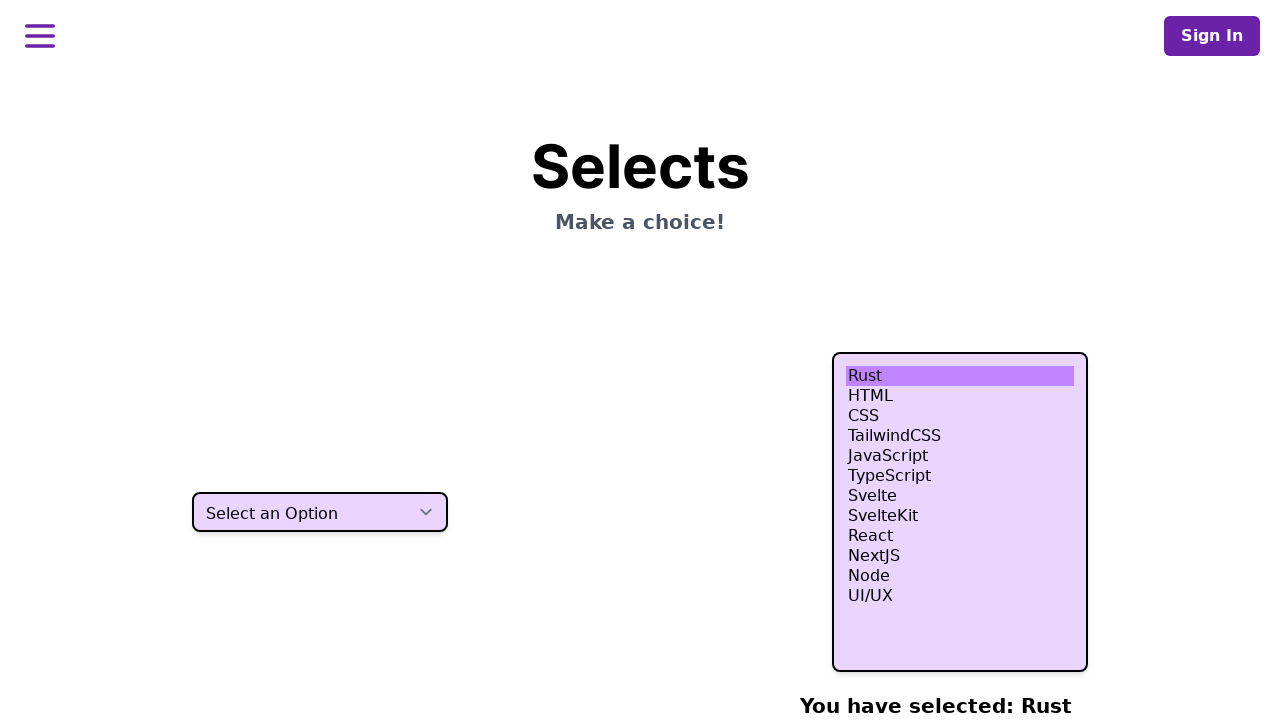

Selected option at index 2 (third option) on xpath=//option[text()='Rust']/parent::select
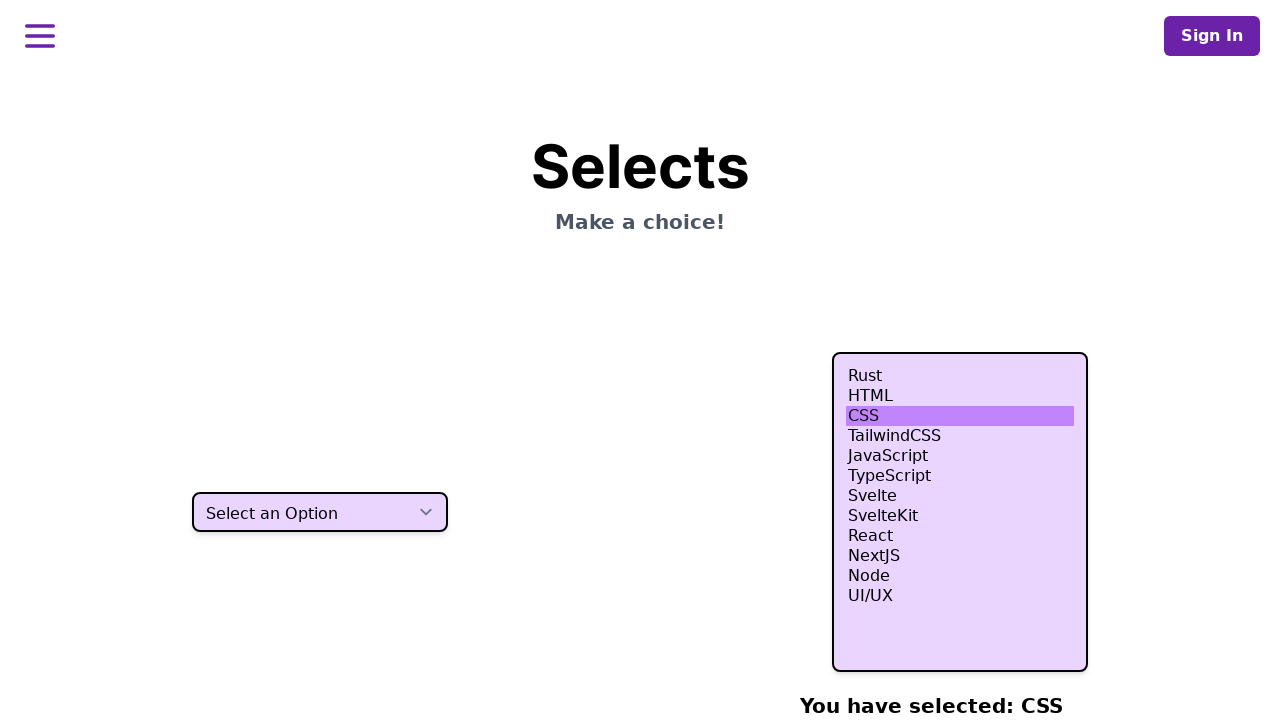

Selected option at index 3 (fourth option) on xpath=//option[text()='Rust']/parent::select
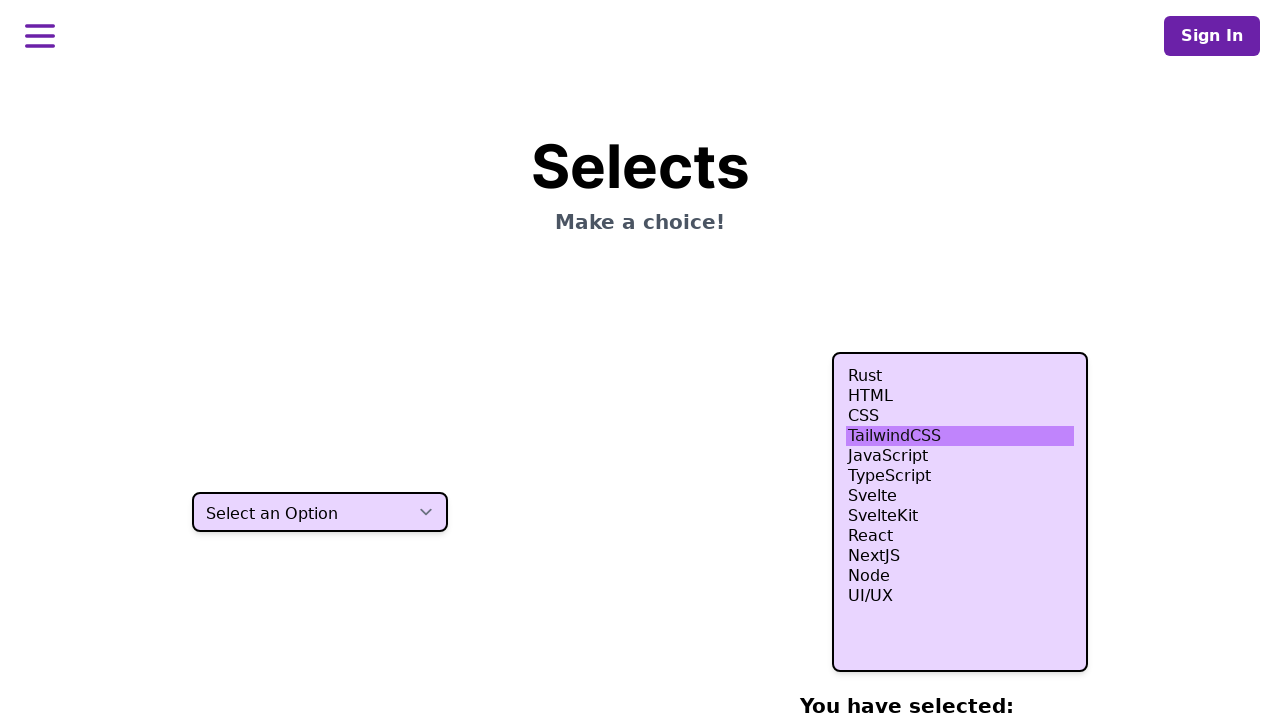

Selected option with value 'svelte' on xpath=//option[text()='Rust']/parent::select
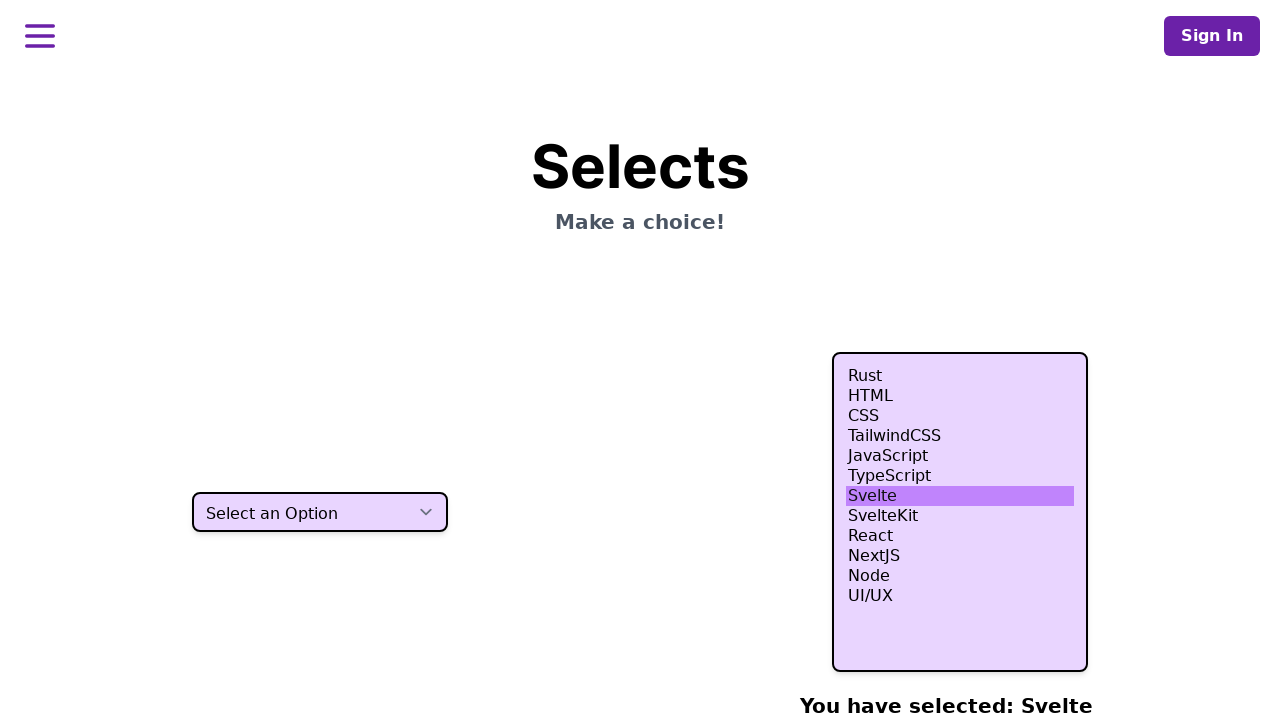

Selected 'TypeScript' option by visible text on xpath=//option[text()='Rust']/parent::select
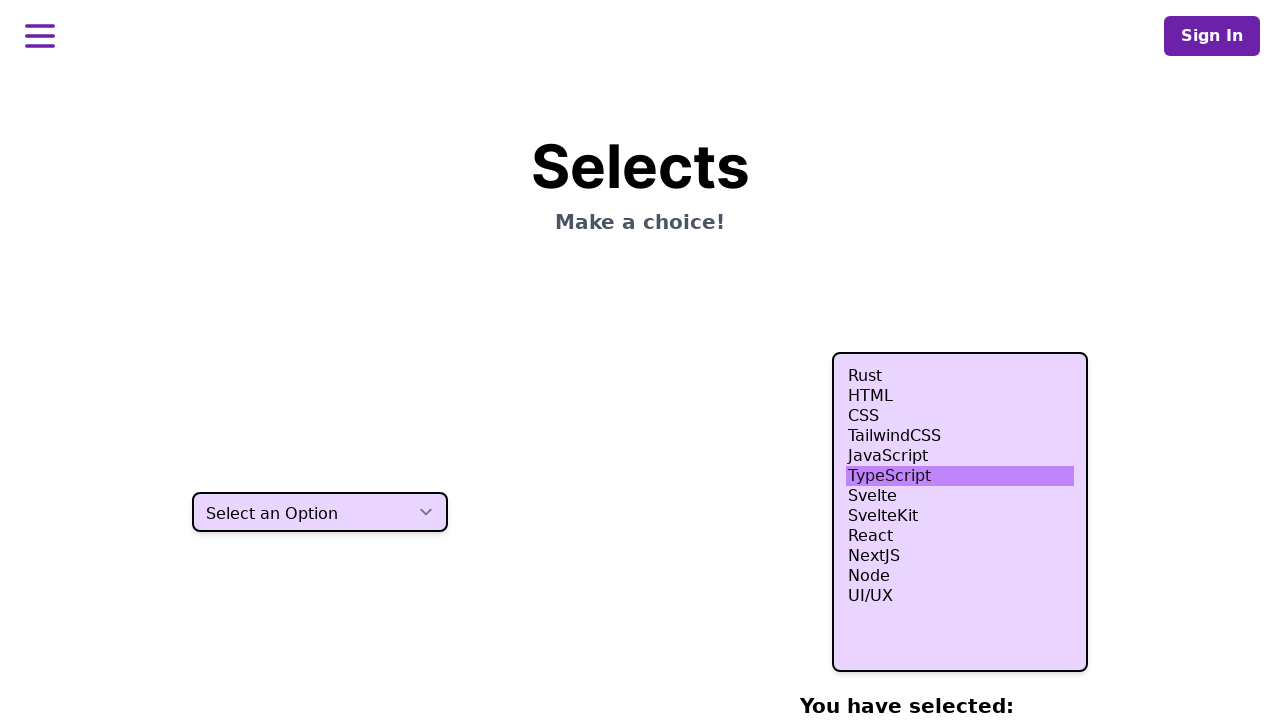

Waited 1000ms to observe selections
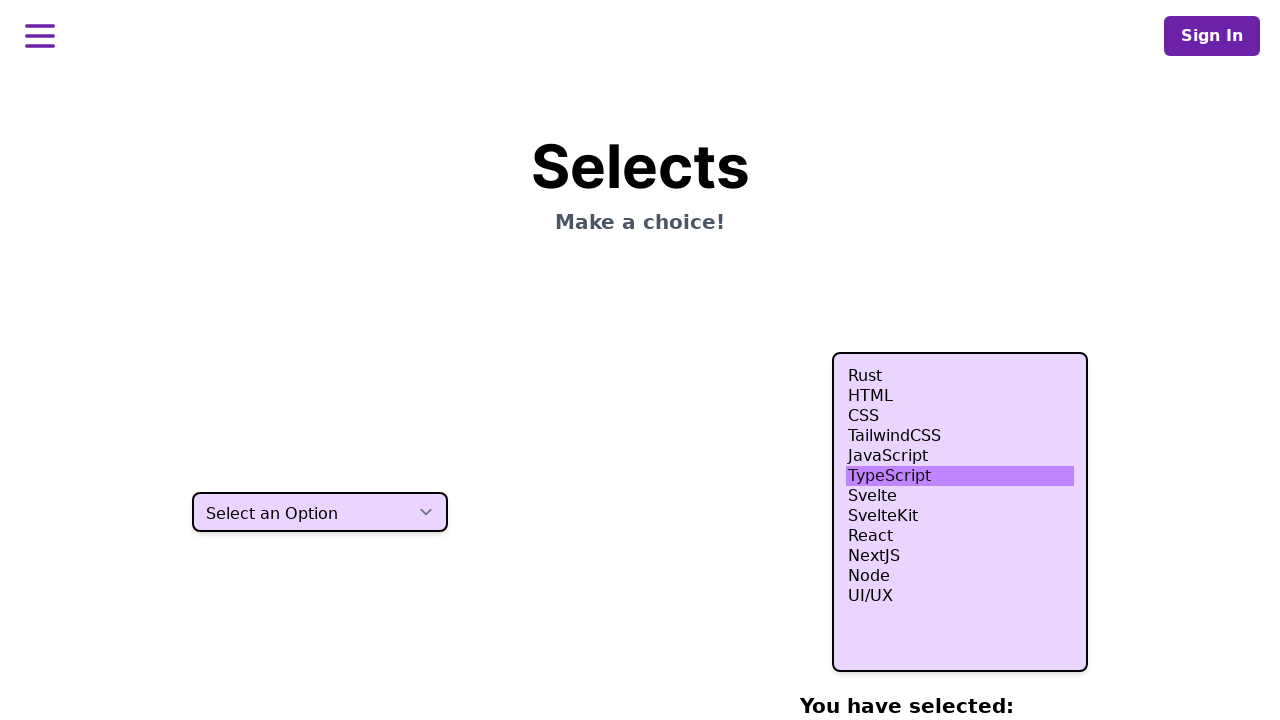

Verified multi-select element is present and ready for deselection
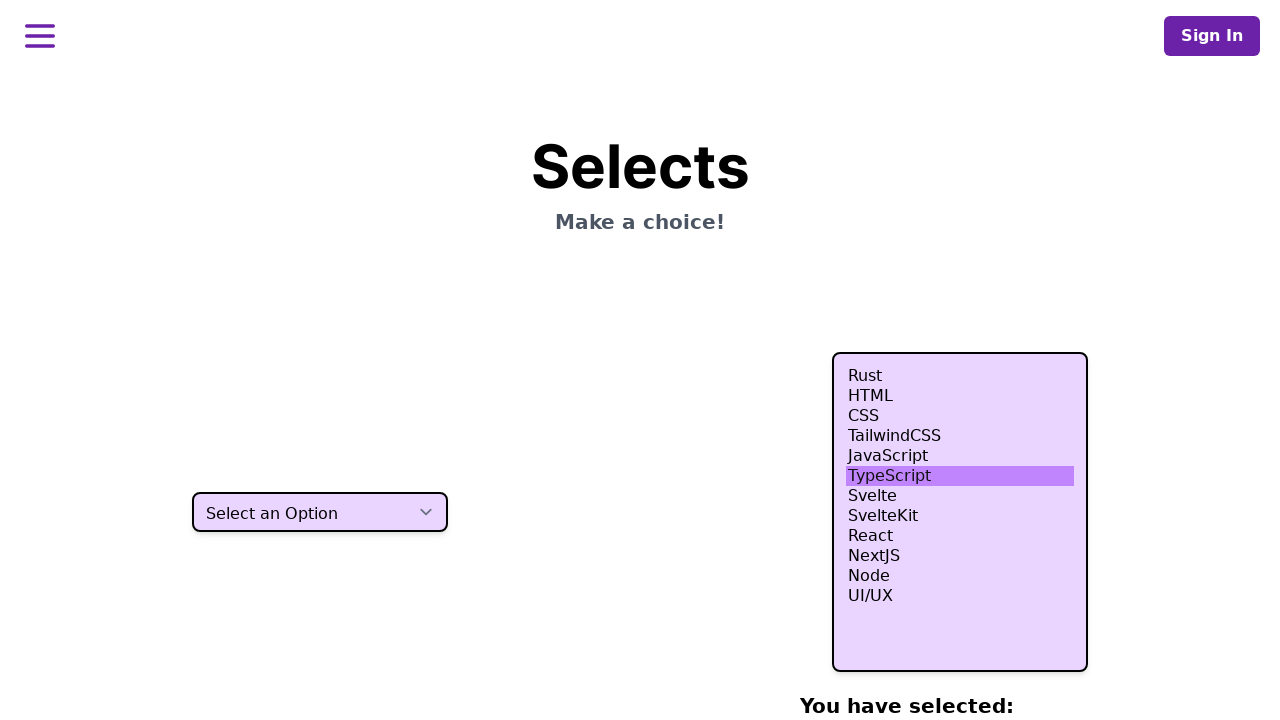

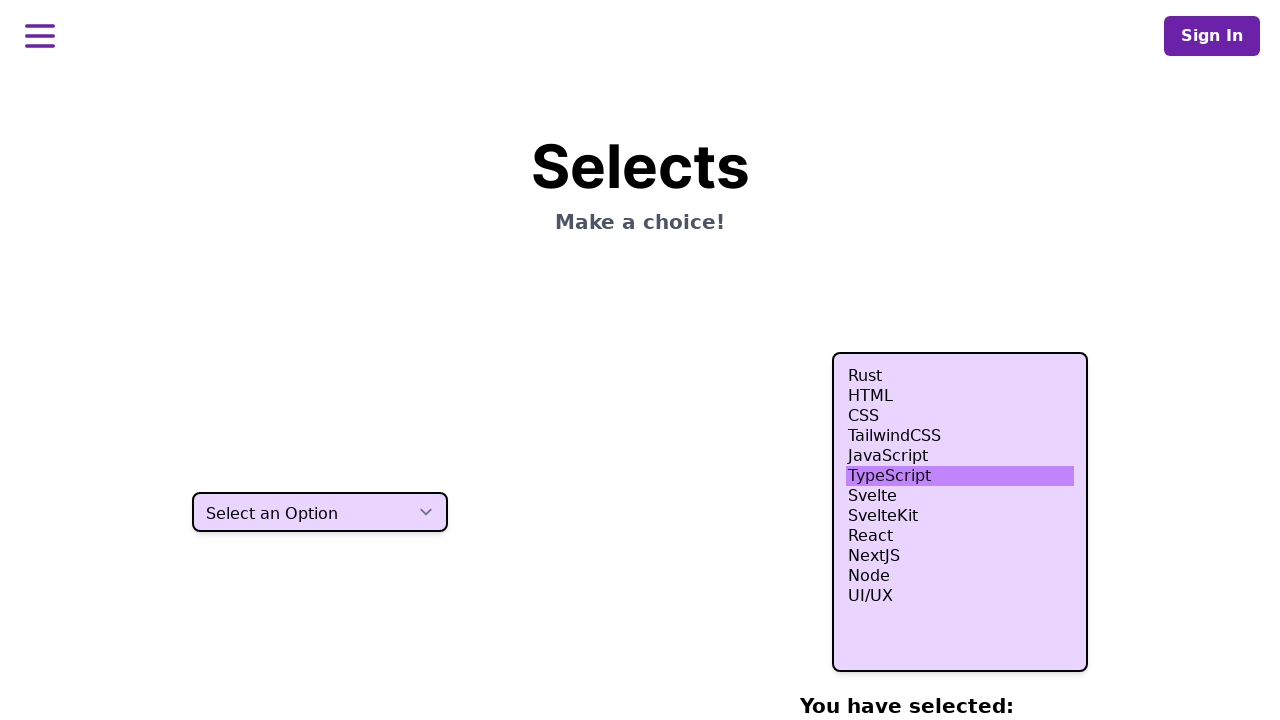